Tests dynamic controls functionality by clicking an Enable button, waiting for a text input to become enabled/clickable, and then typing text into it.

Starting URL: https://the-internet.herokuapp.com/dynamic_controls

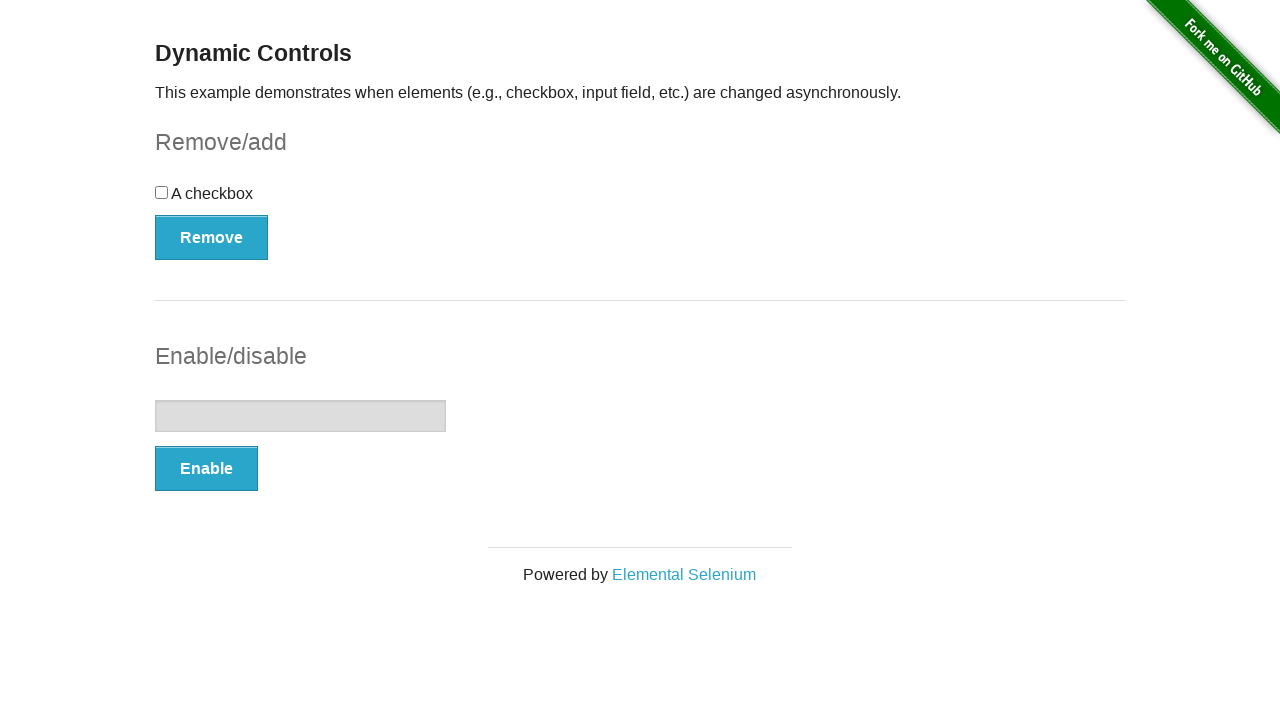

Clicked the Enable button at (206, 469) on xpath=//button[.='Enable']
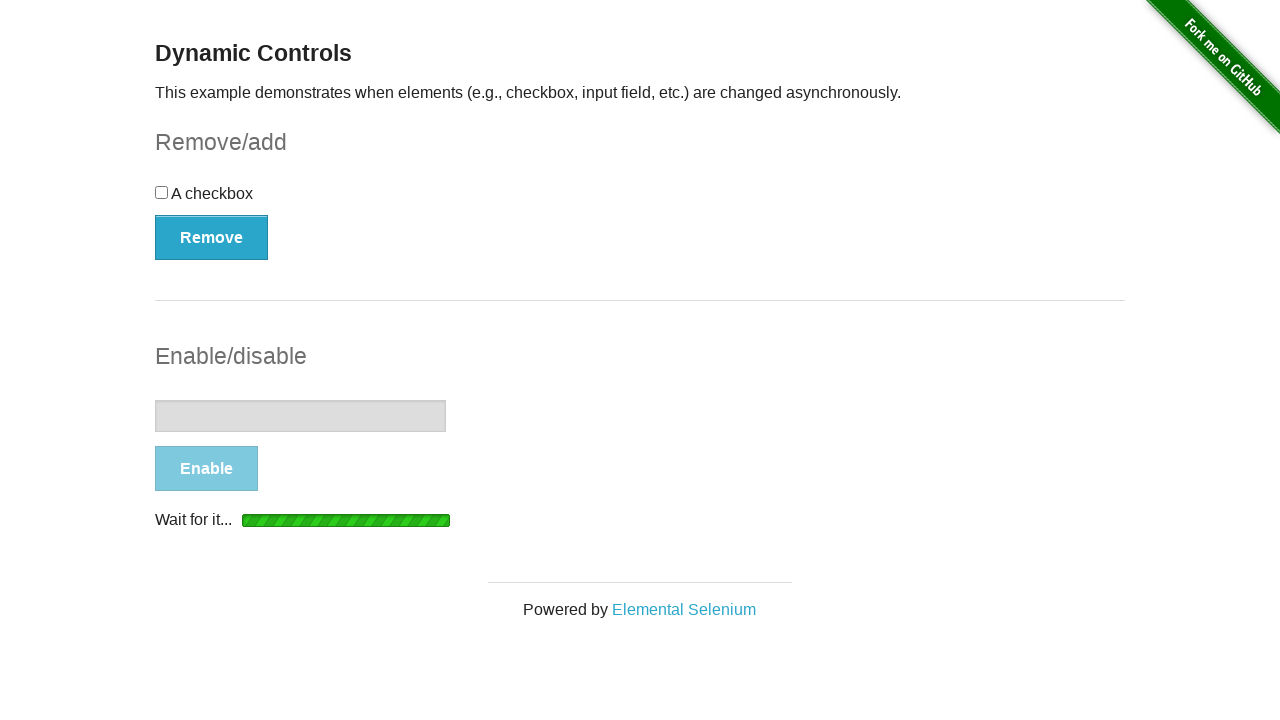

Text input field became visible
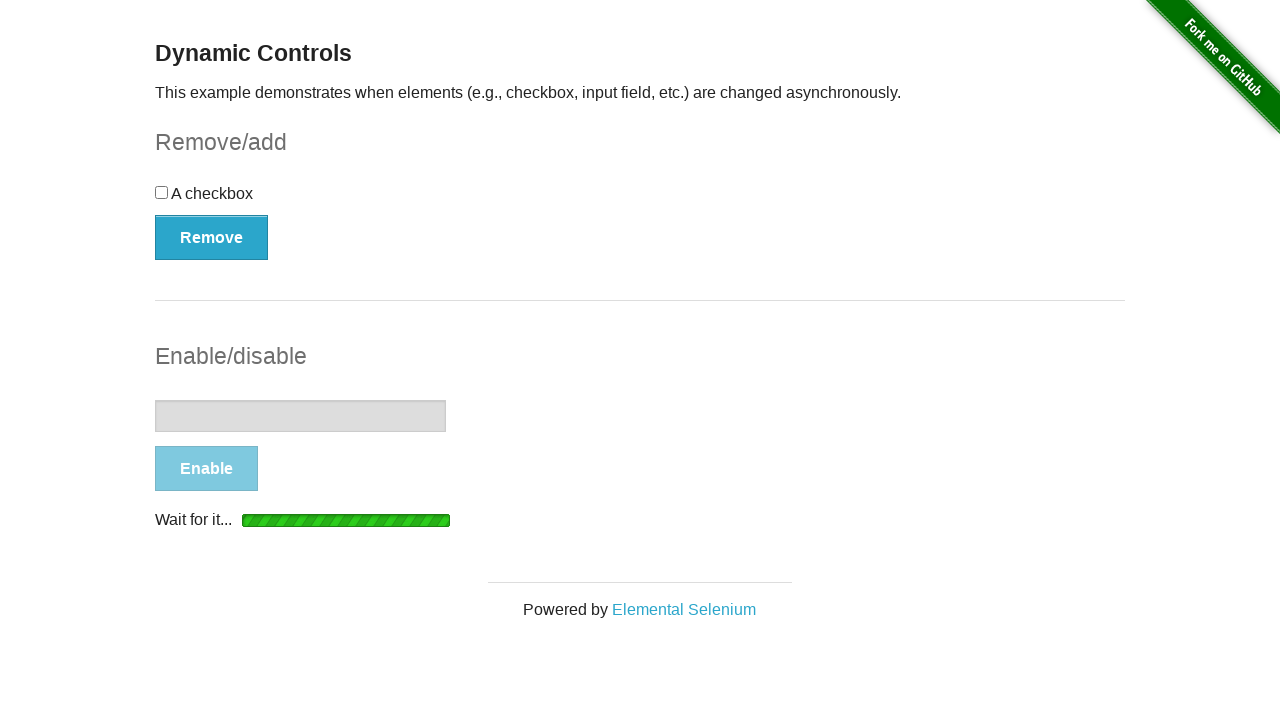

Text input field is now enabled and clickable
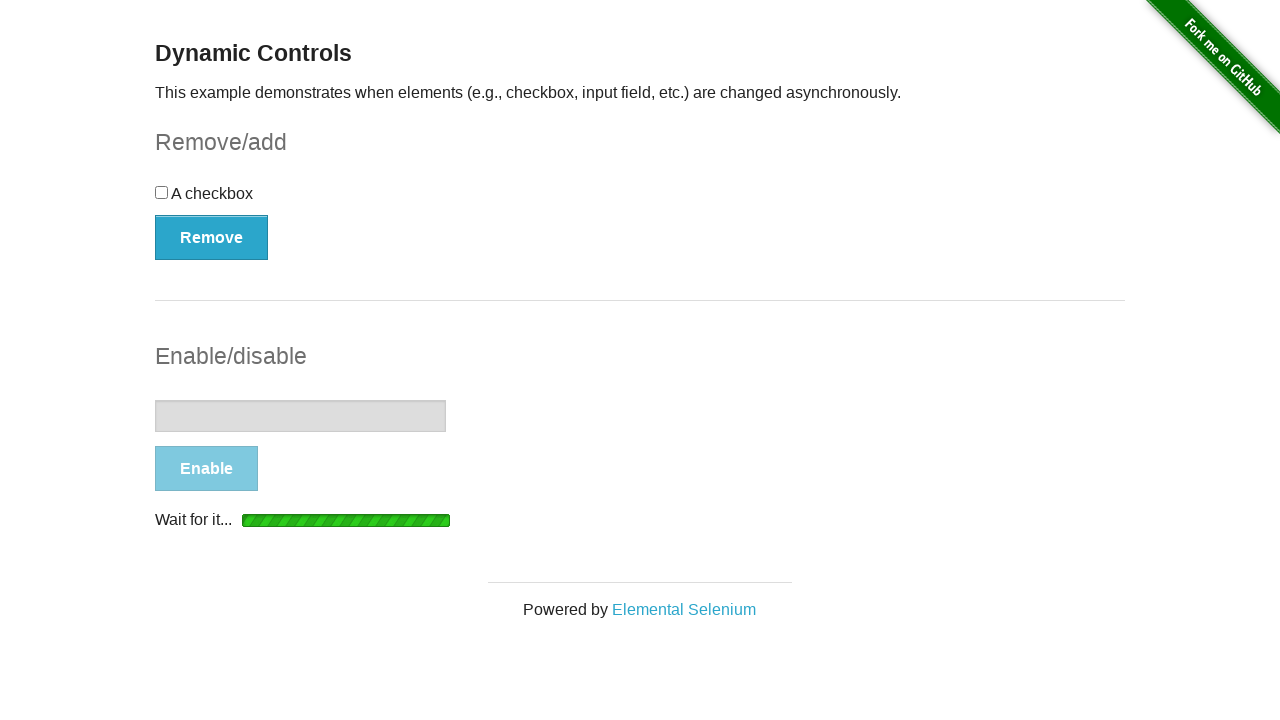

Typed 'test input text' into the enabled text input field on //input[@type='text']
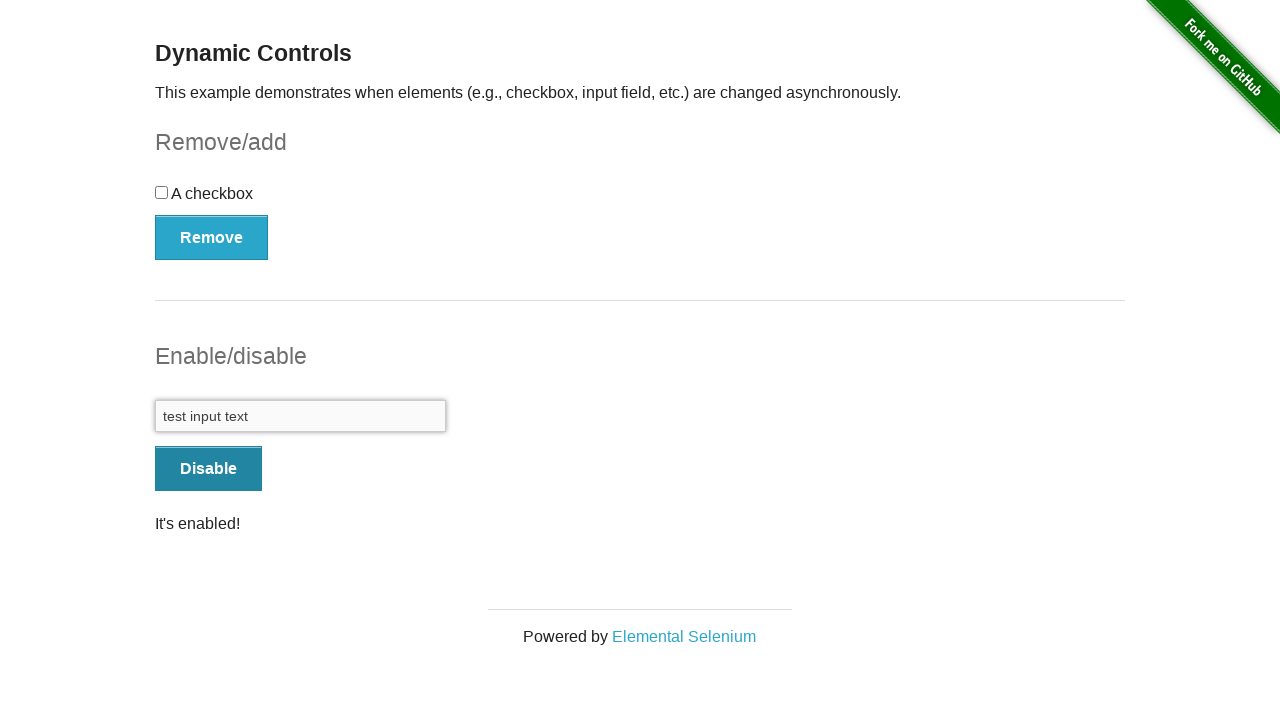

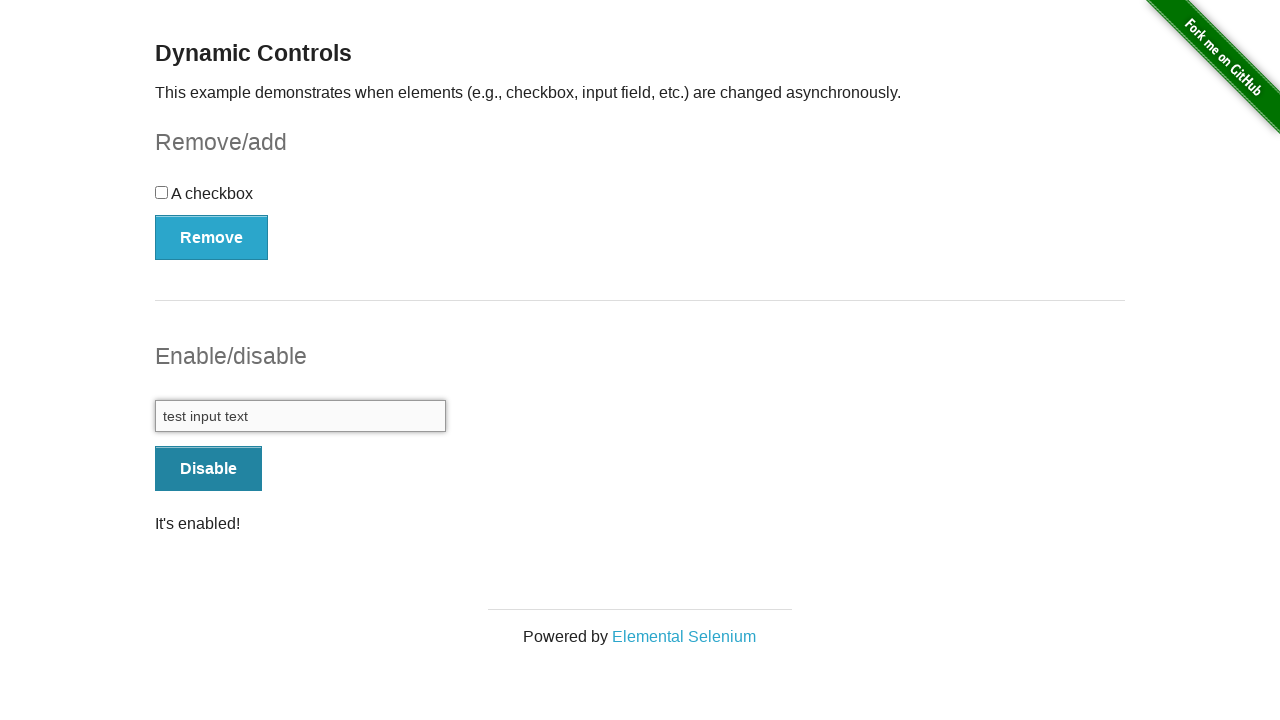